Tests a loading button functionality by clicking a button that triggers a loader

Starting URL: https://automationtesting.co.uk/loader.html

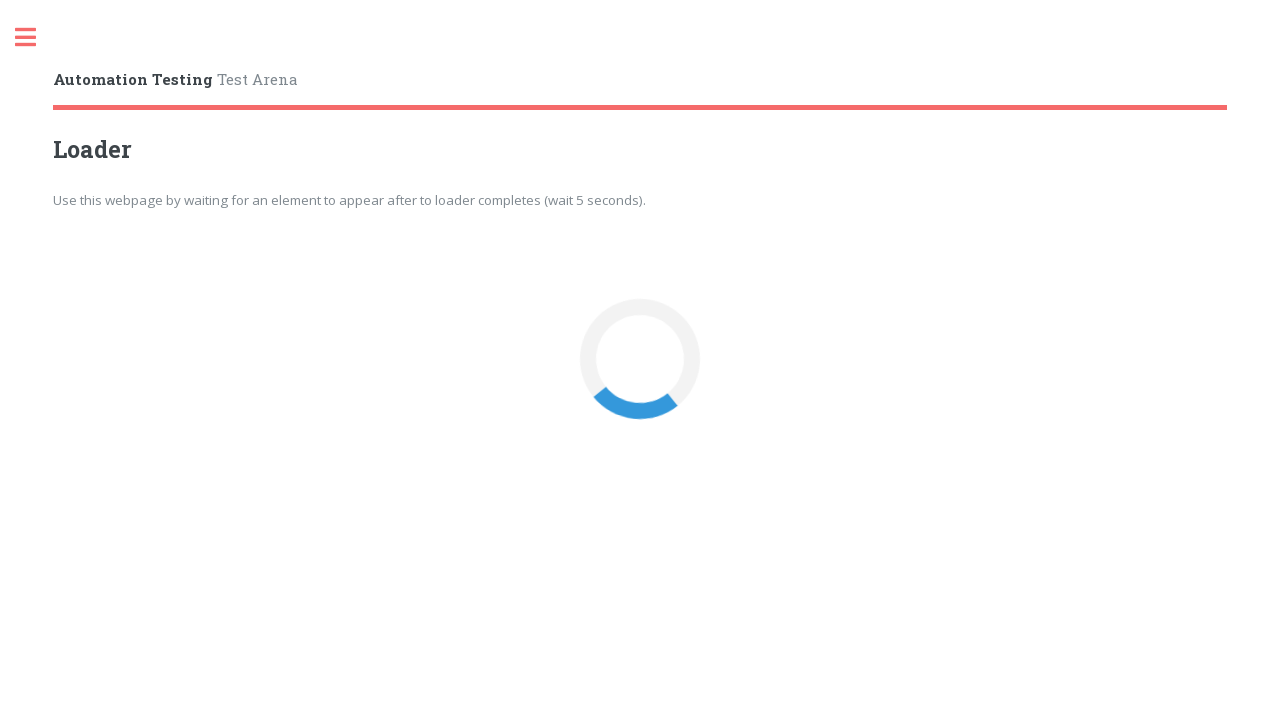

Navigated to loader test page
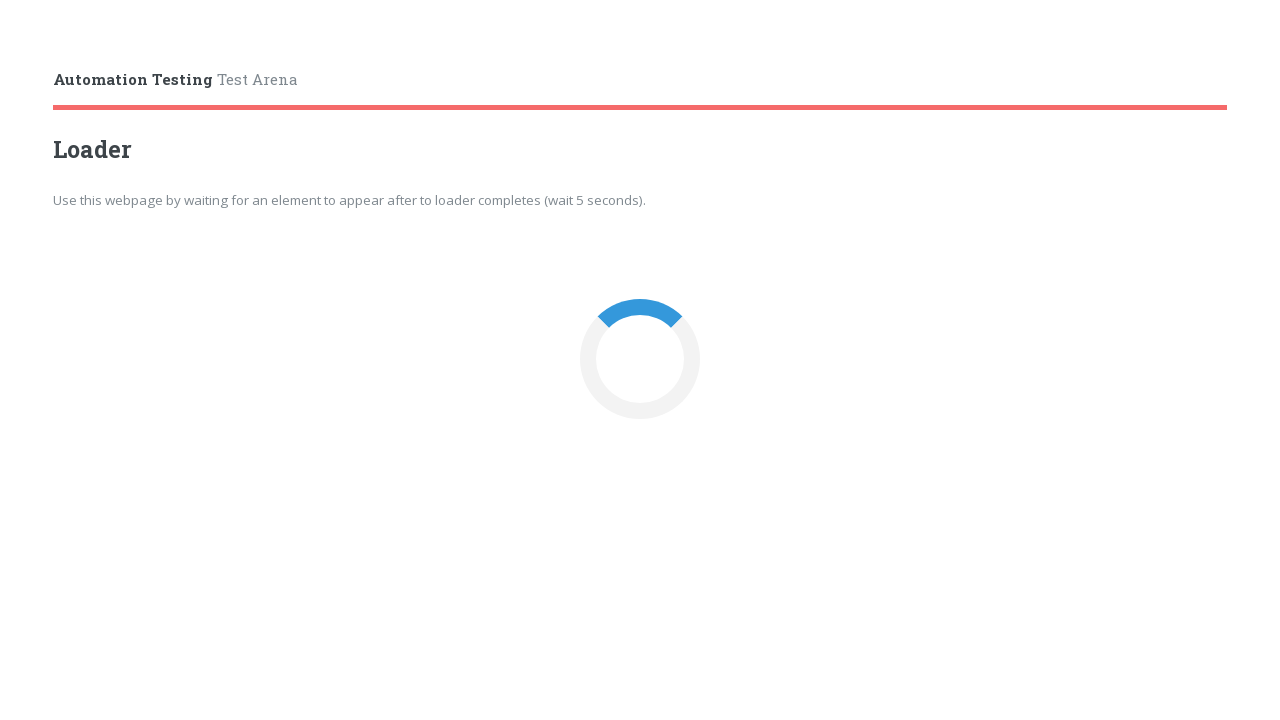

Clicked the loader button to trigger loading at (640, 360) on button#loaderBtn
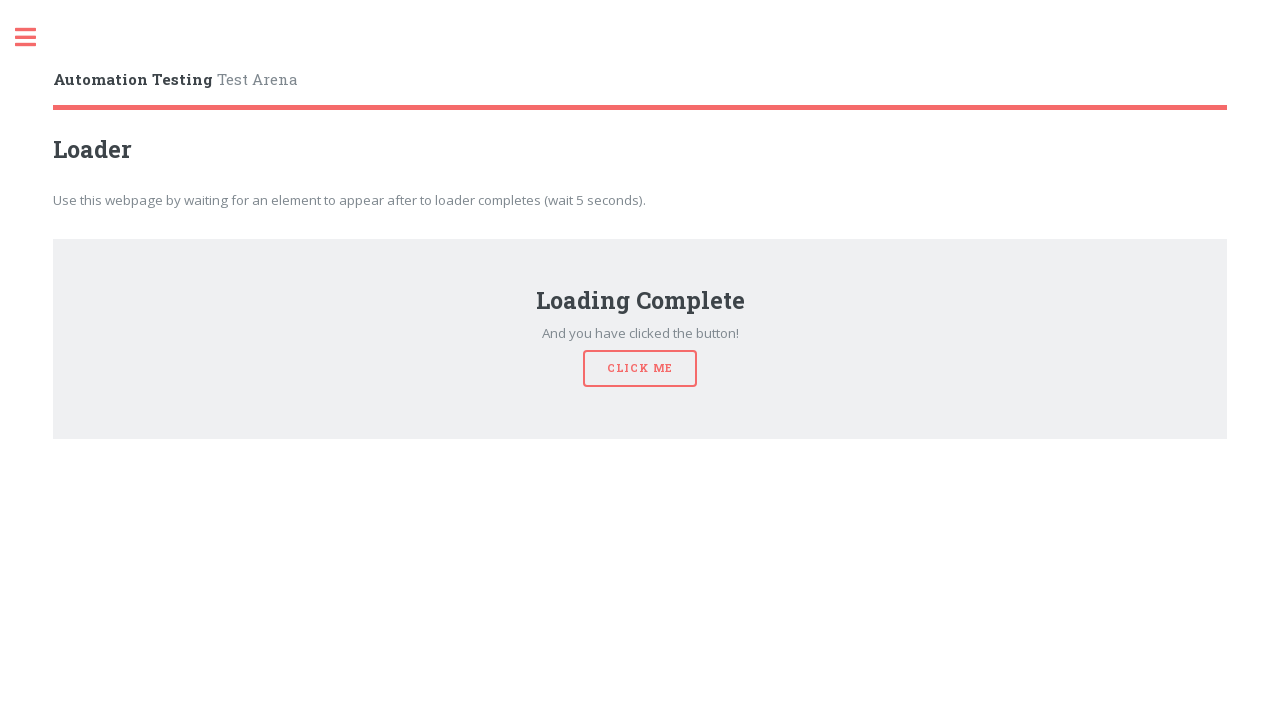

Waited 3 seconds for loader to complete
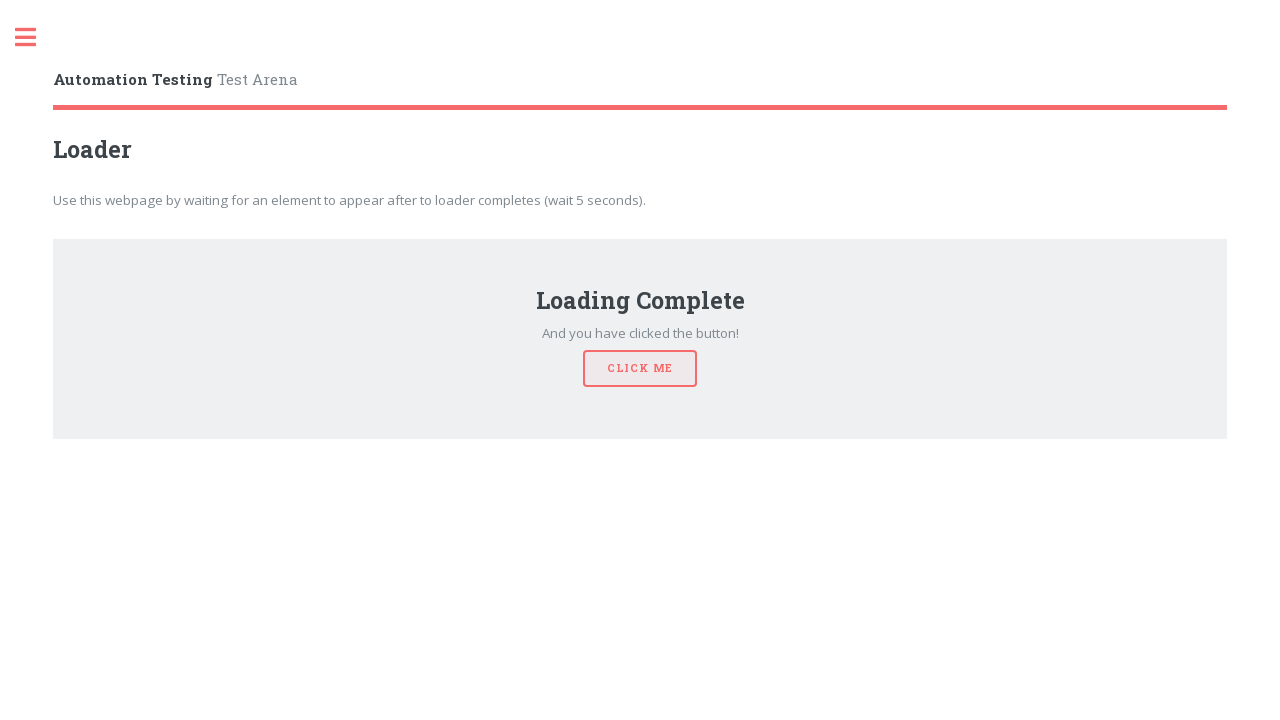

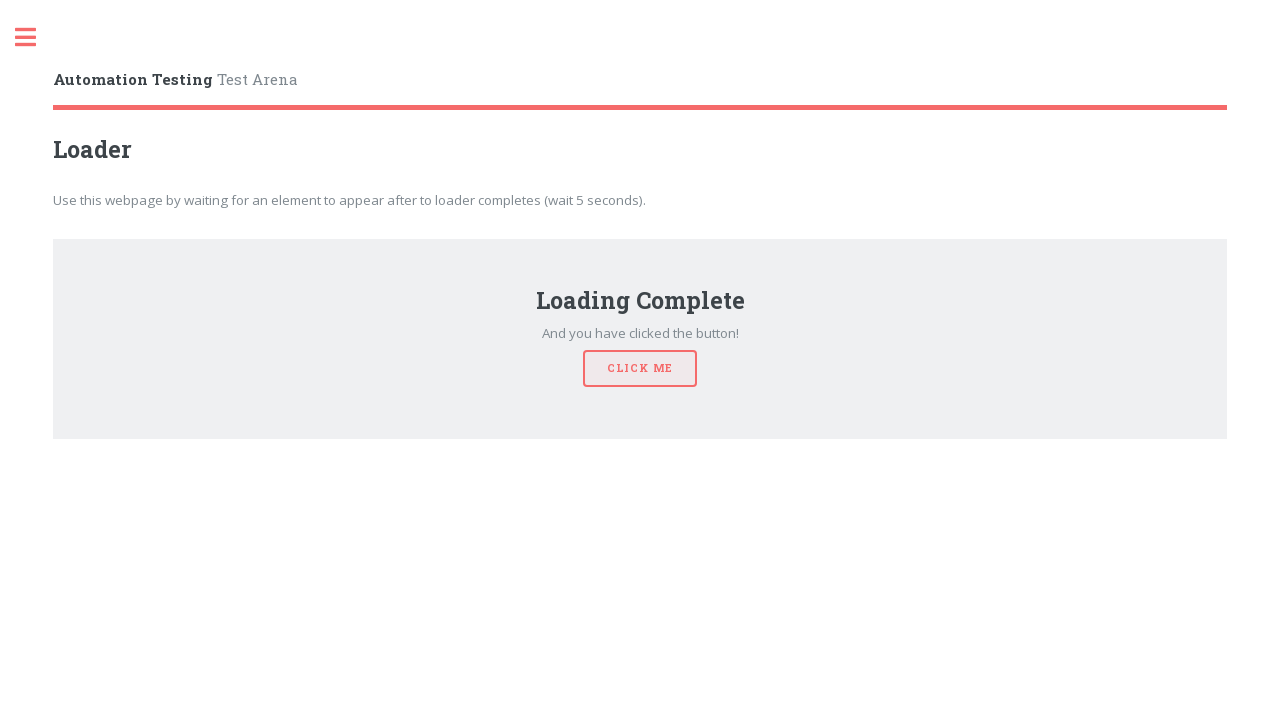